Tests handling of JavaScript alerts, confirmations, and prompts by triggering each type and interacting with them (accepting, dismissing, and entering text)

Starting URL: https://www.selenium.dev/documentation/webdriver/js_alerts_prompts_and_confirmations/

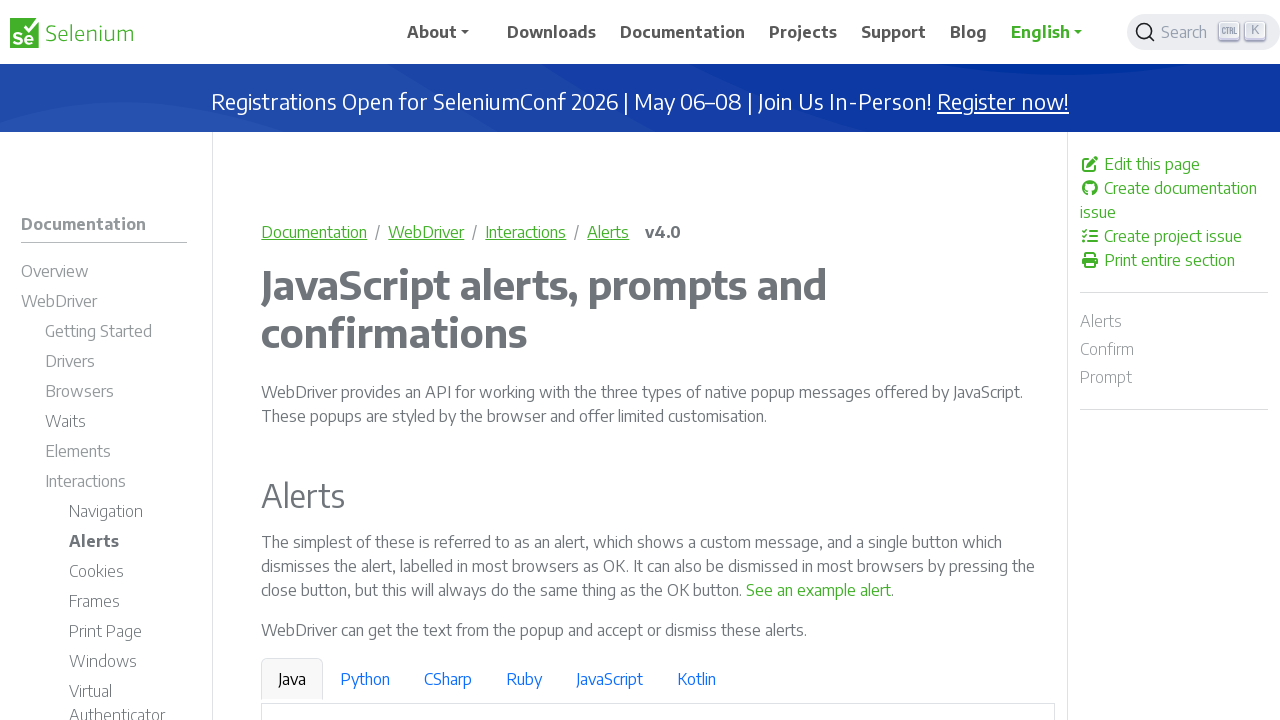

Clicked link to trigger JavaScript alert at (819, 590) on p:nth-of-type(2) a
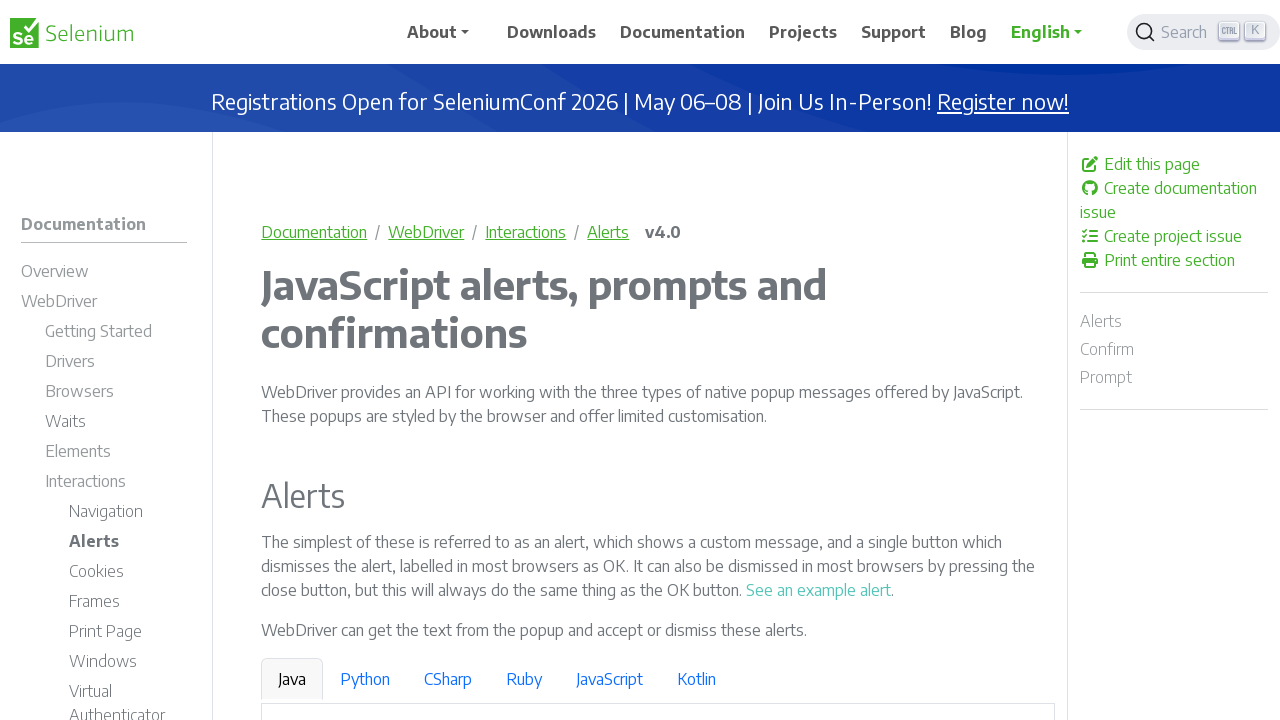

Set up dialog handler to accept alert
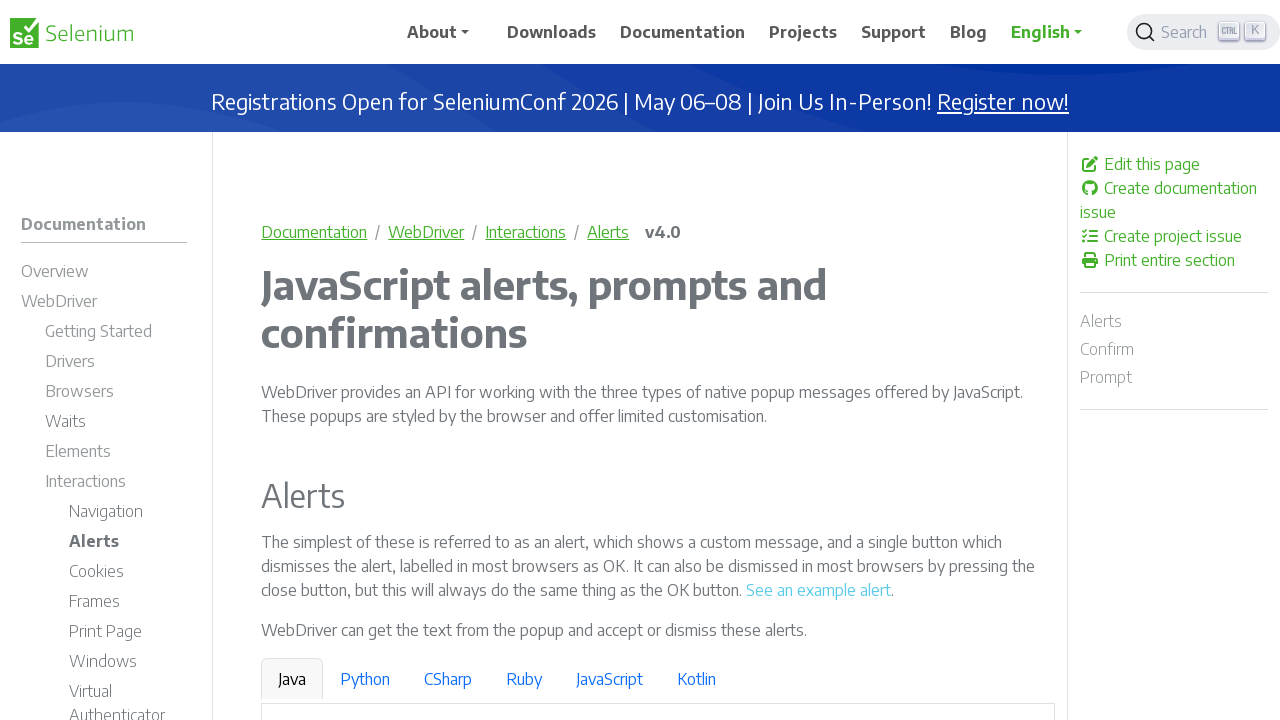

Waited 500ms for alert handling to complete
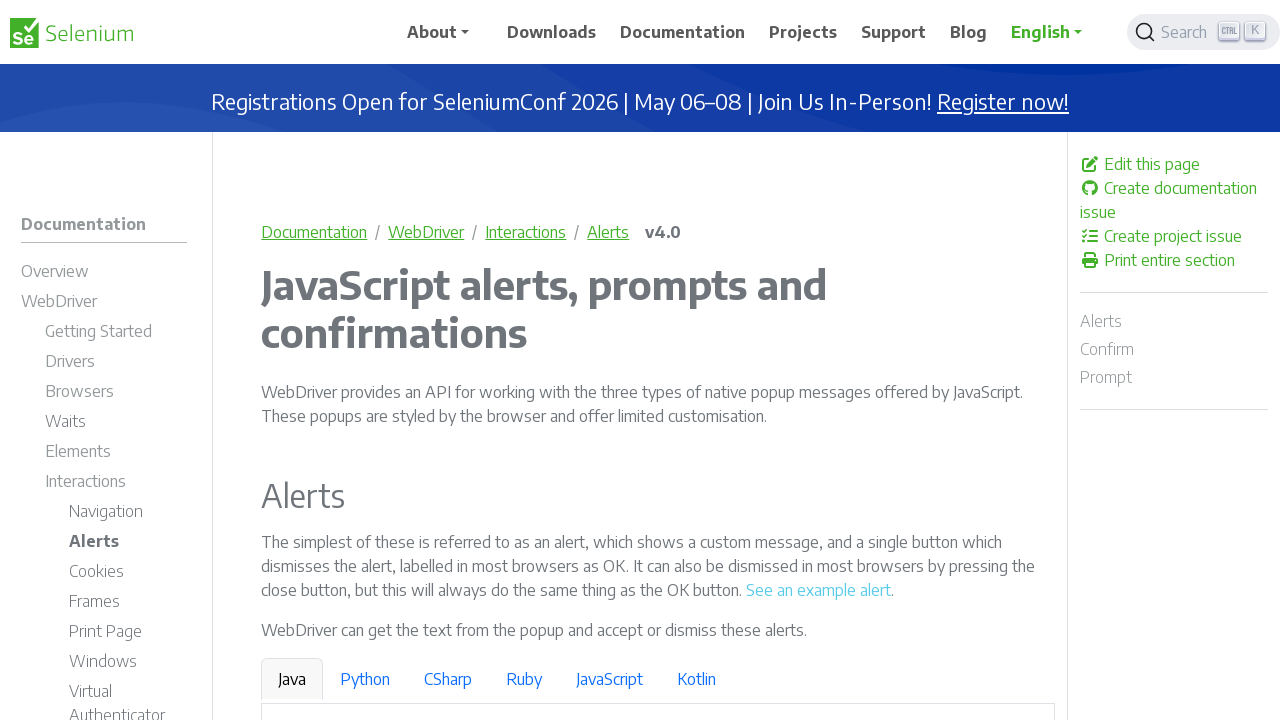

Reloaded page for next test
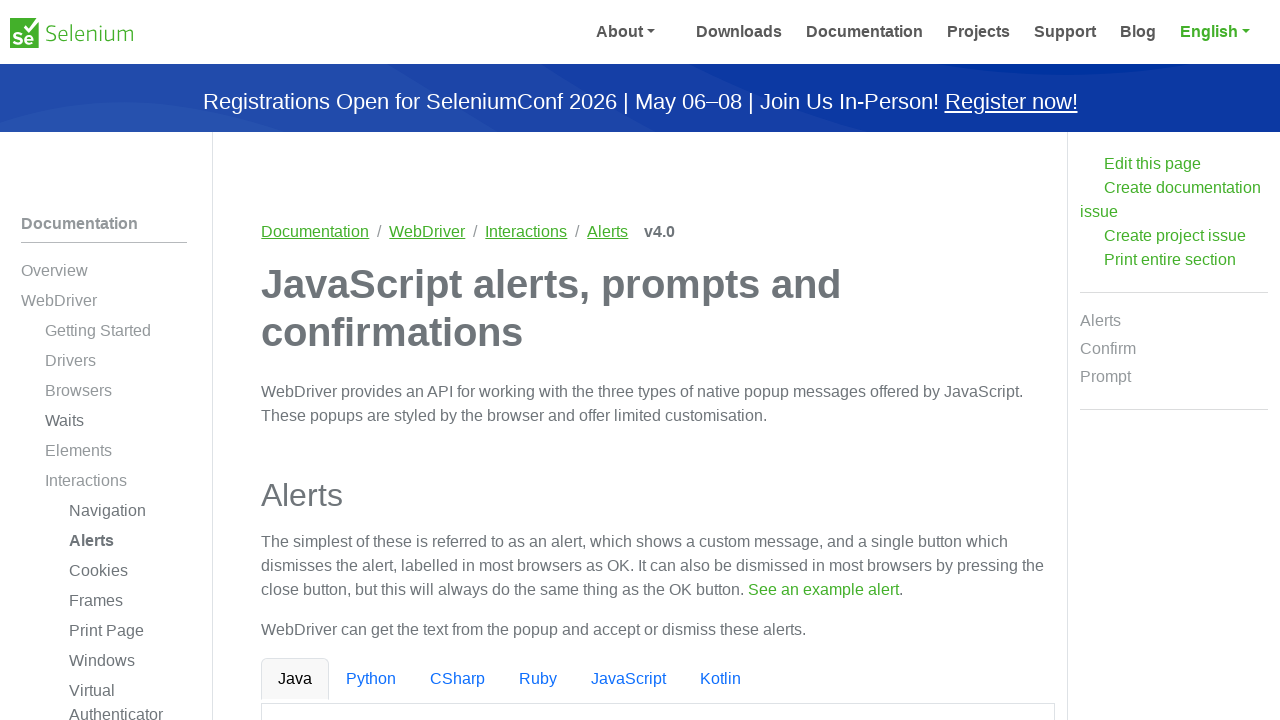

Clicked link to trigger JavaScript confirmation dialog at (964, 361) on p:nth-of-type(4) a
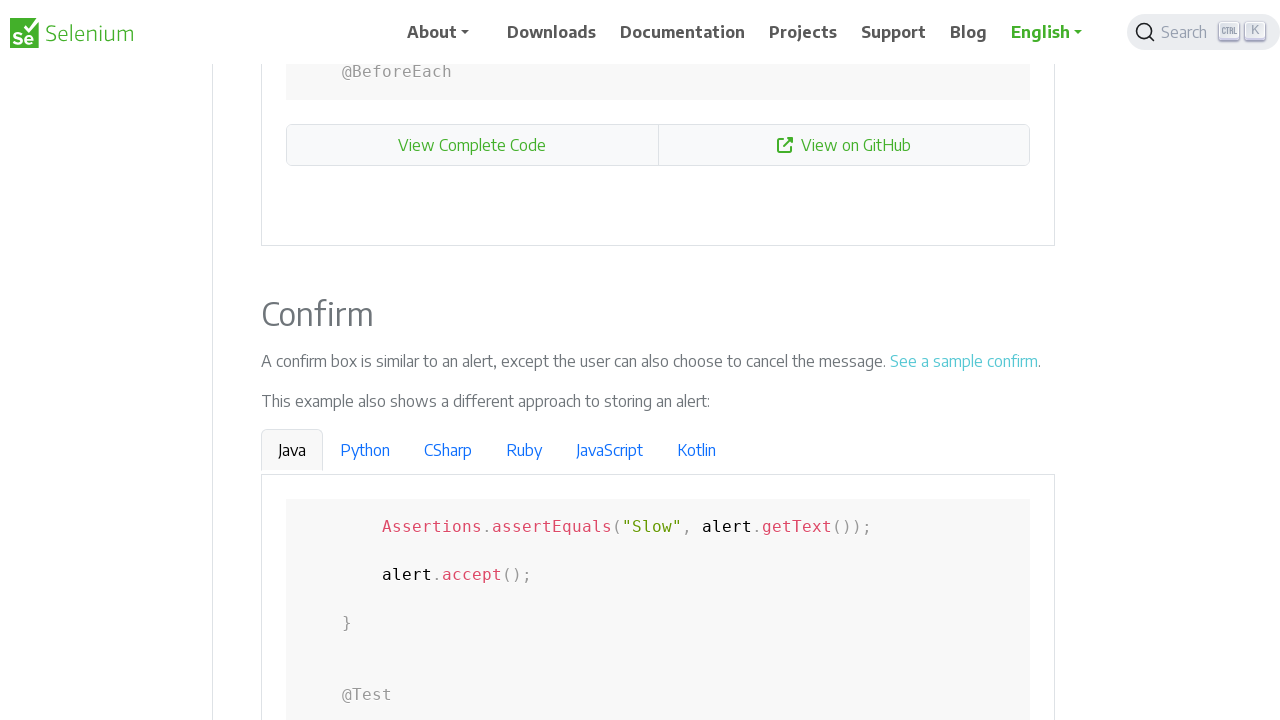

Set up dialog handler to dismiss confirmation
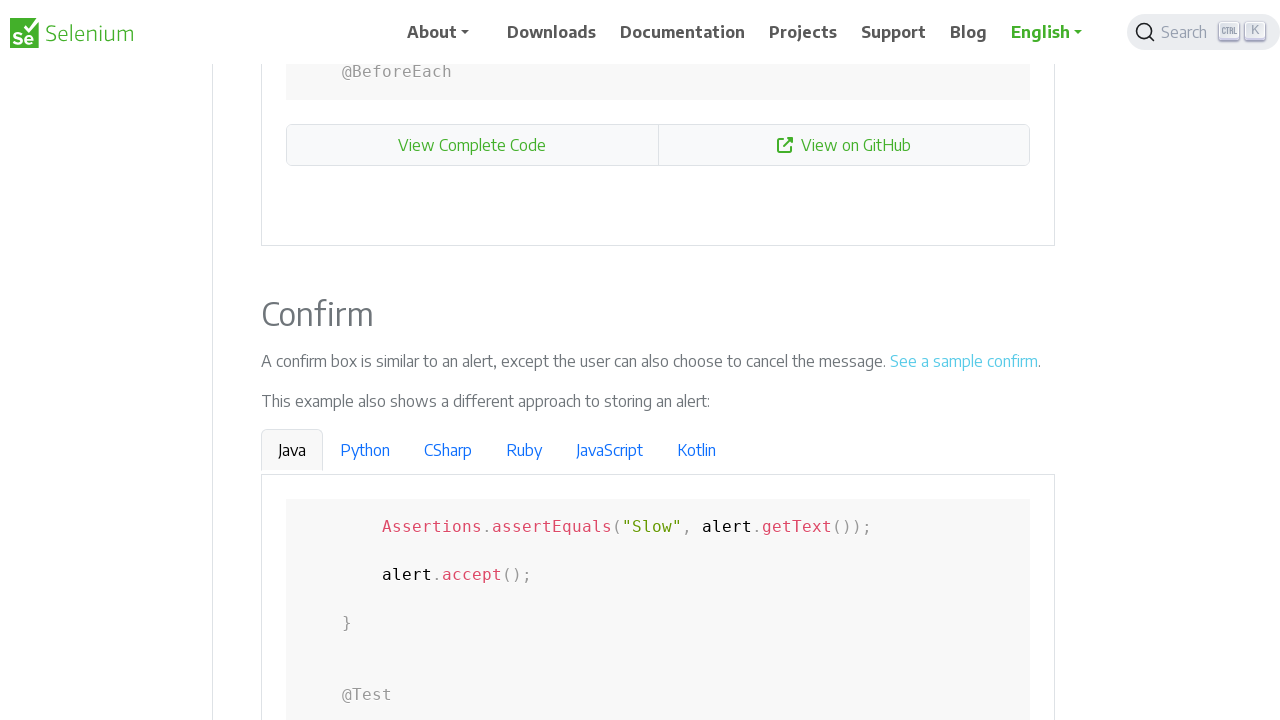

Waited 500ms for confirmation dismissal to complete
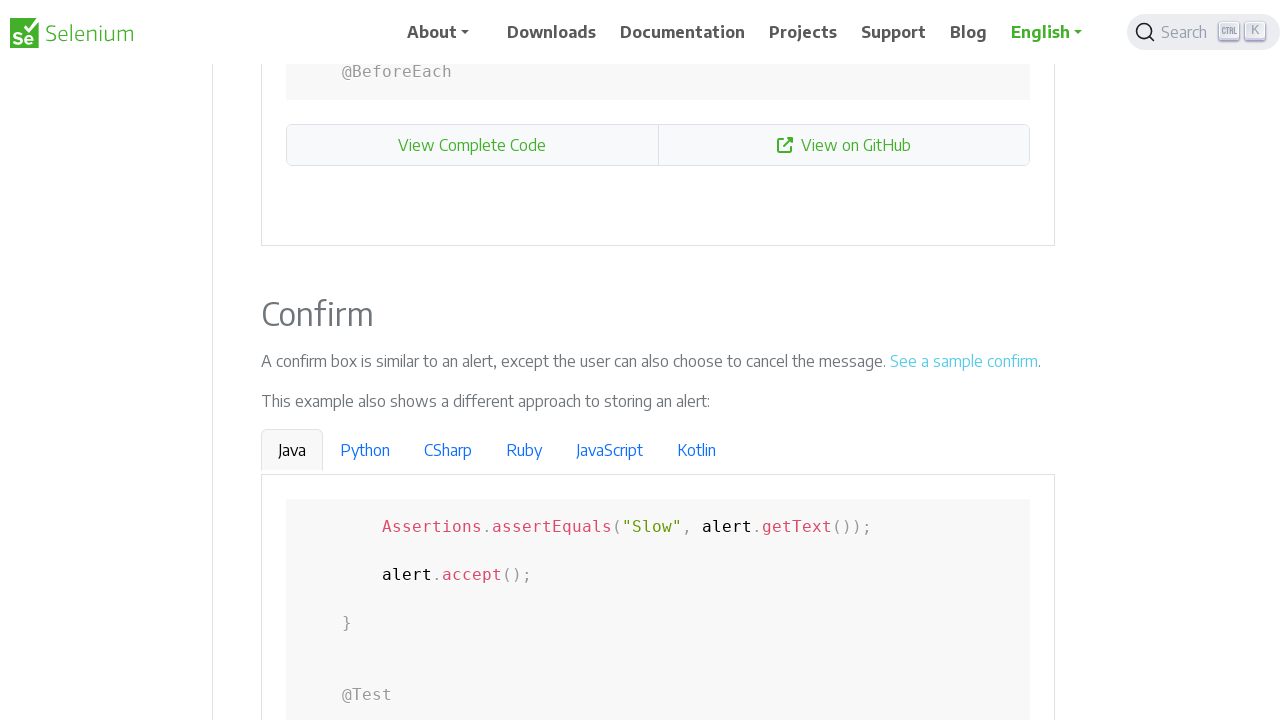

Reloaded page for next test
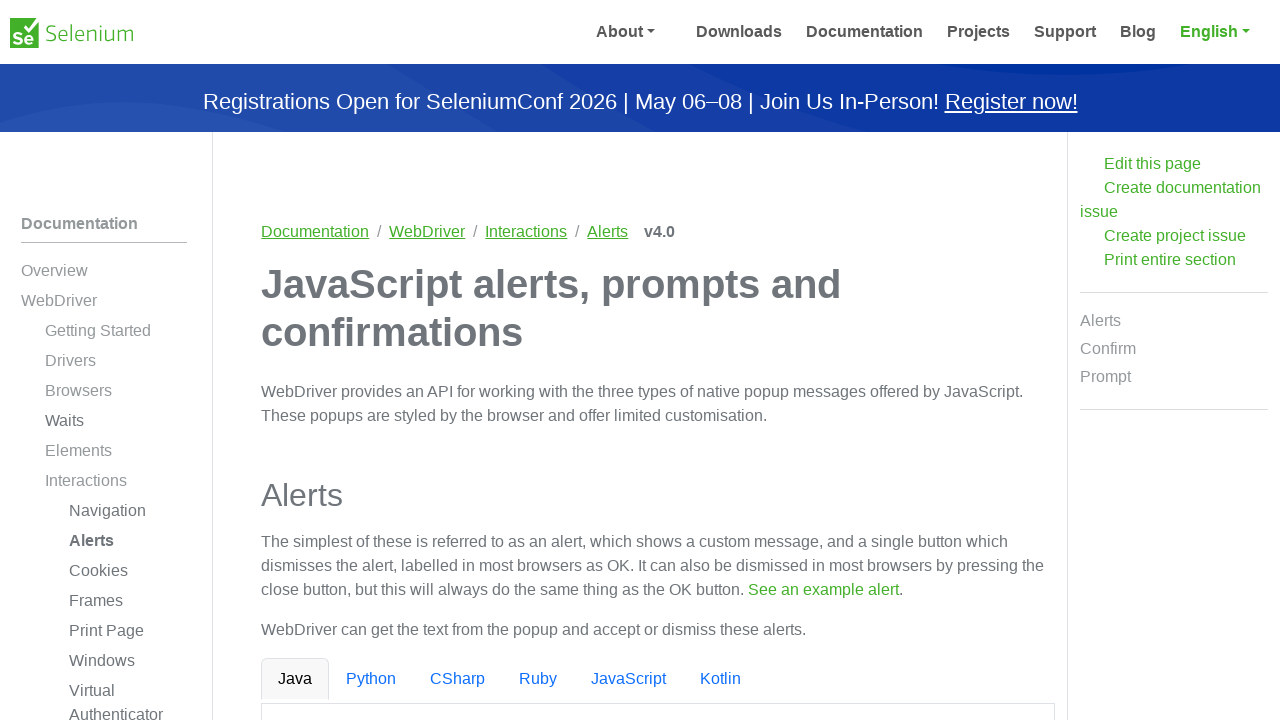

Set up dialog handler to accept prompt with text 'Python, obvio'
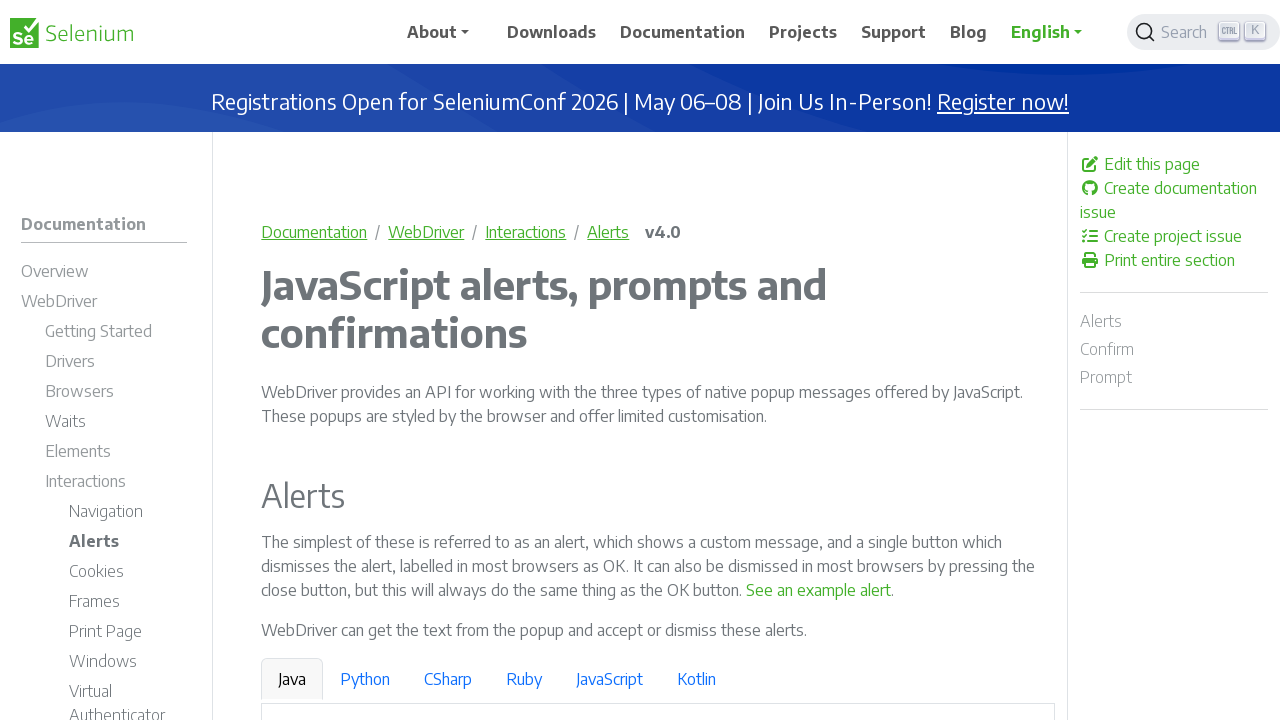

Clicked link to trigger JavaScript prompt dialog at (627, 360) on p:nth-of-type(6) a
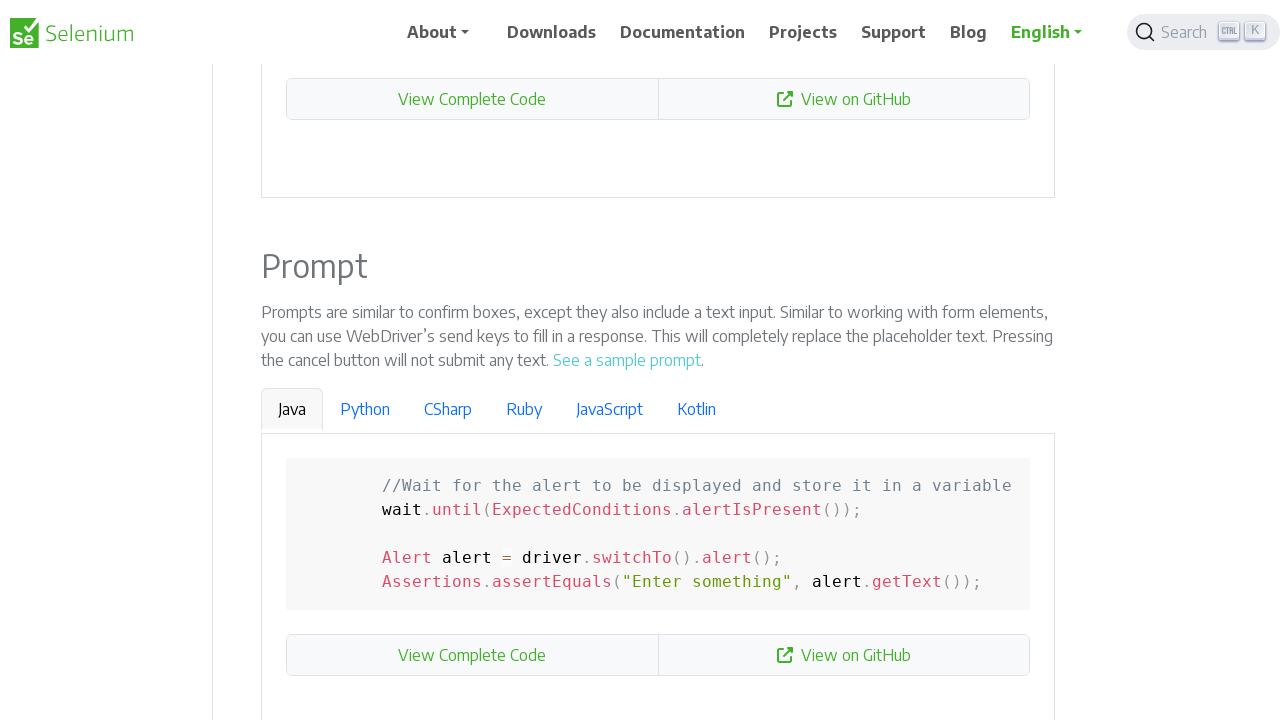

Waited 500ms for prompt handling to complete
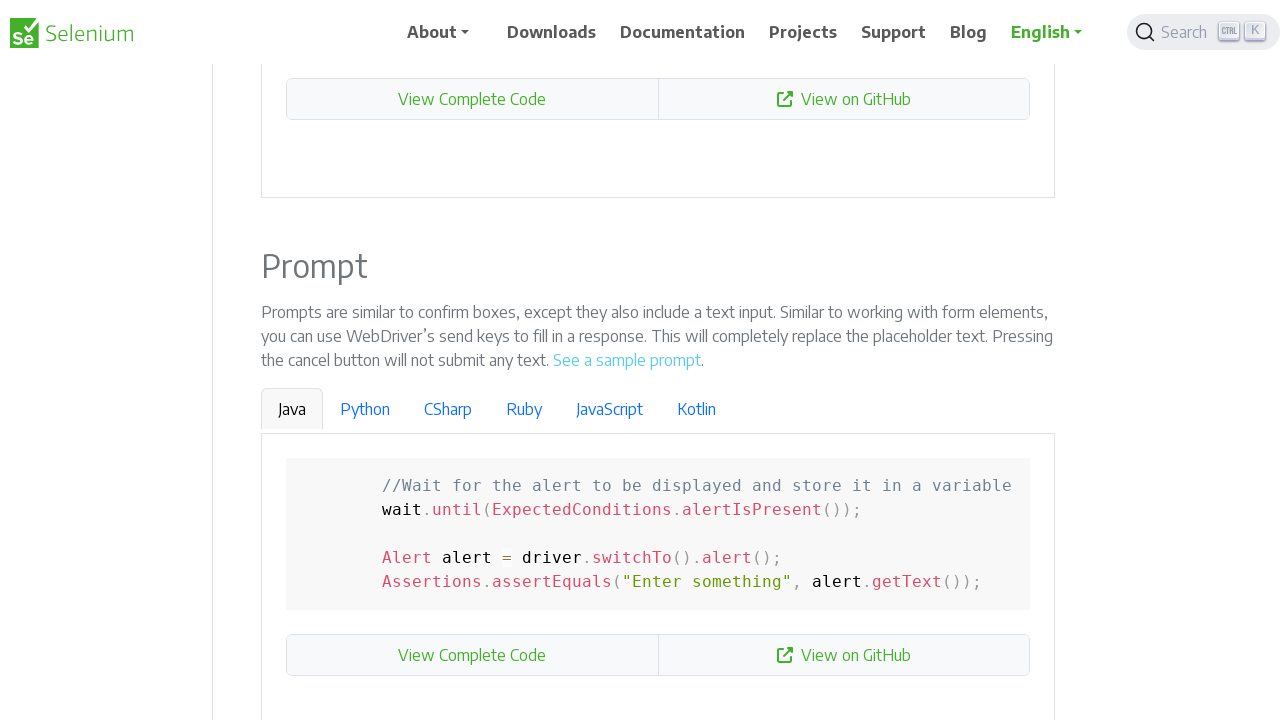

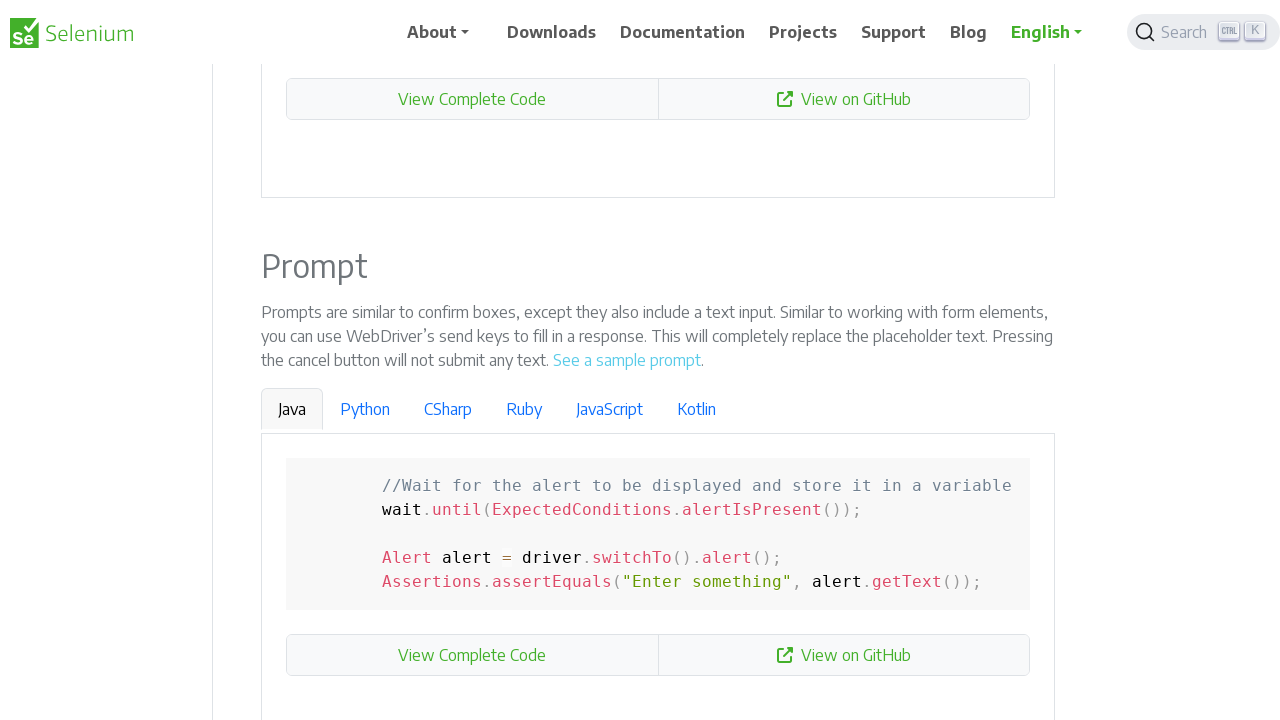